Tests a registration form by filling in required fields (first name, last name, email) and verifying successful registration message appears after submission

Starting URL: http://suninjuly.github.io/registration1.html

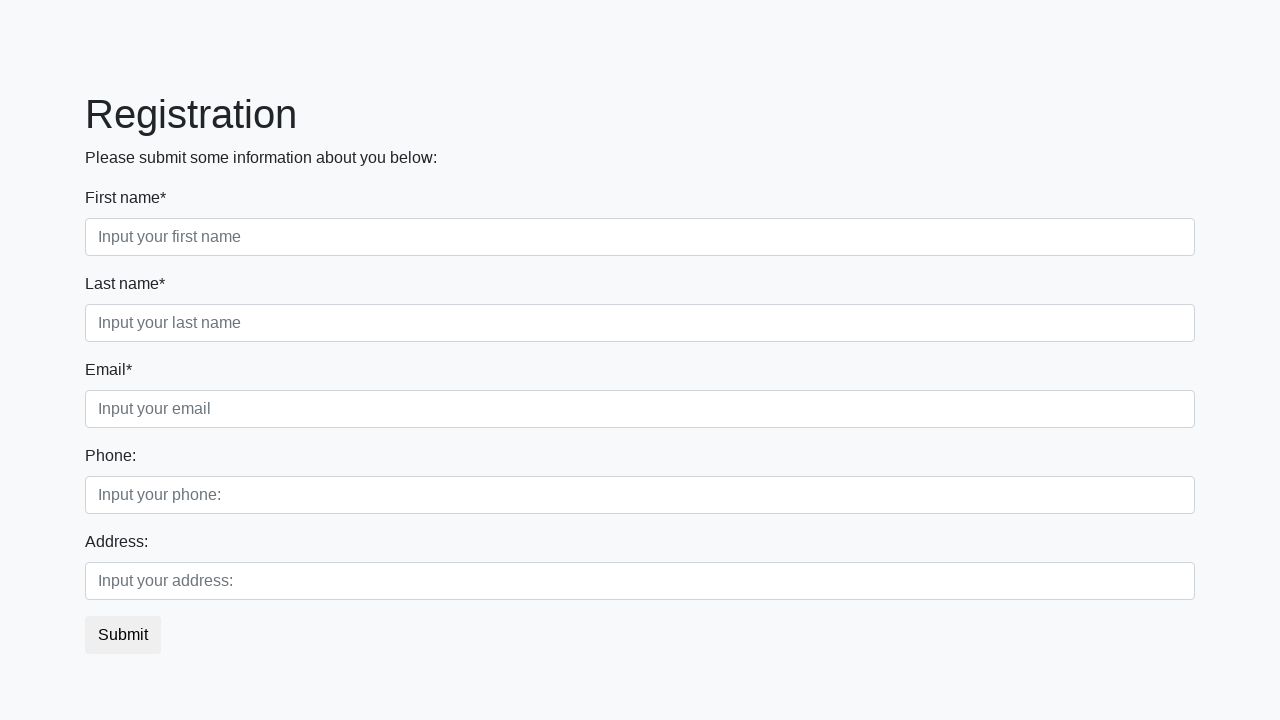

Navigated to registration form page
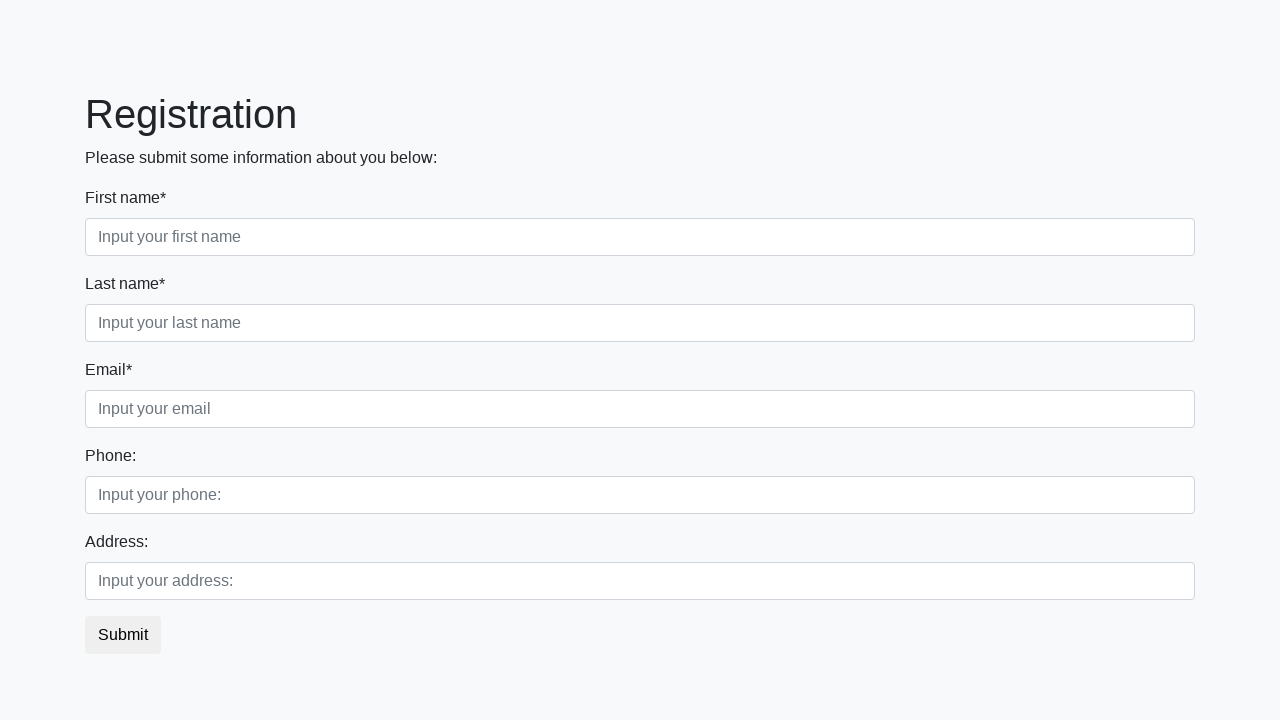

Filled first name field with 'Mikhail' on .first
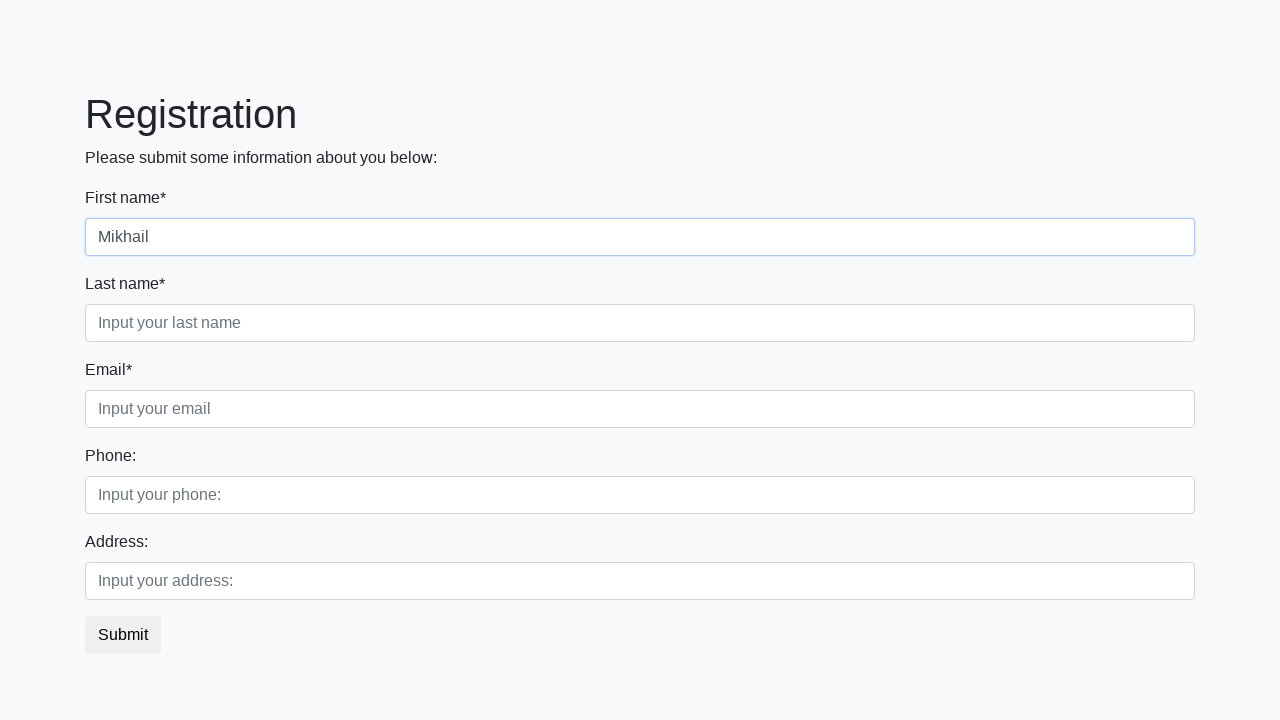

Filled last name field with 'Petrov' on .second
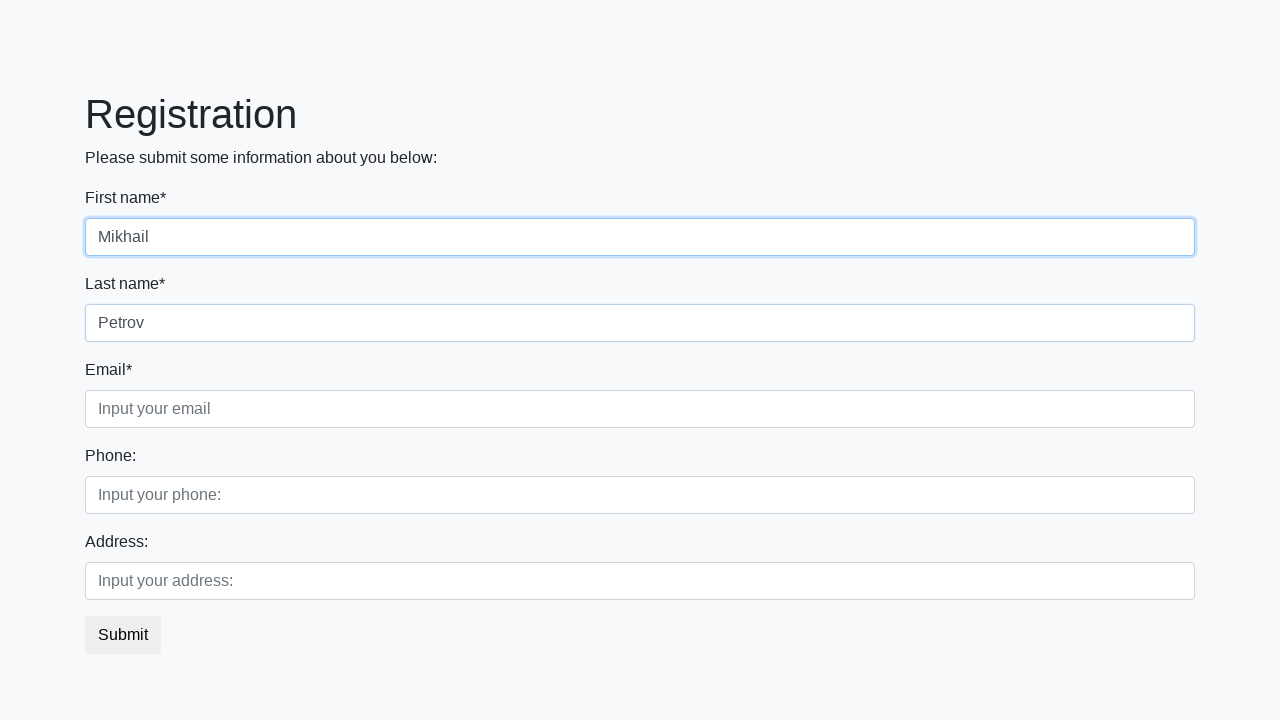

Filled email field with 'm_petrov@example.com' on .third
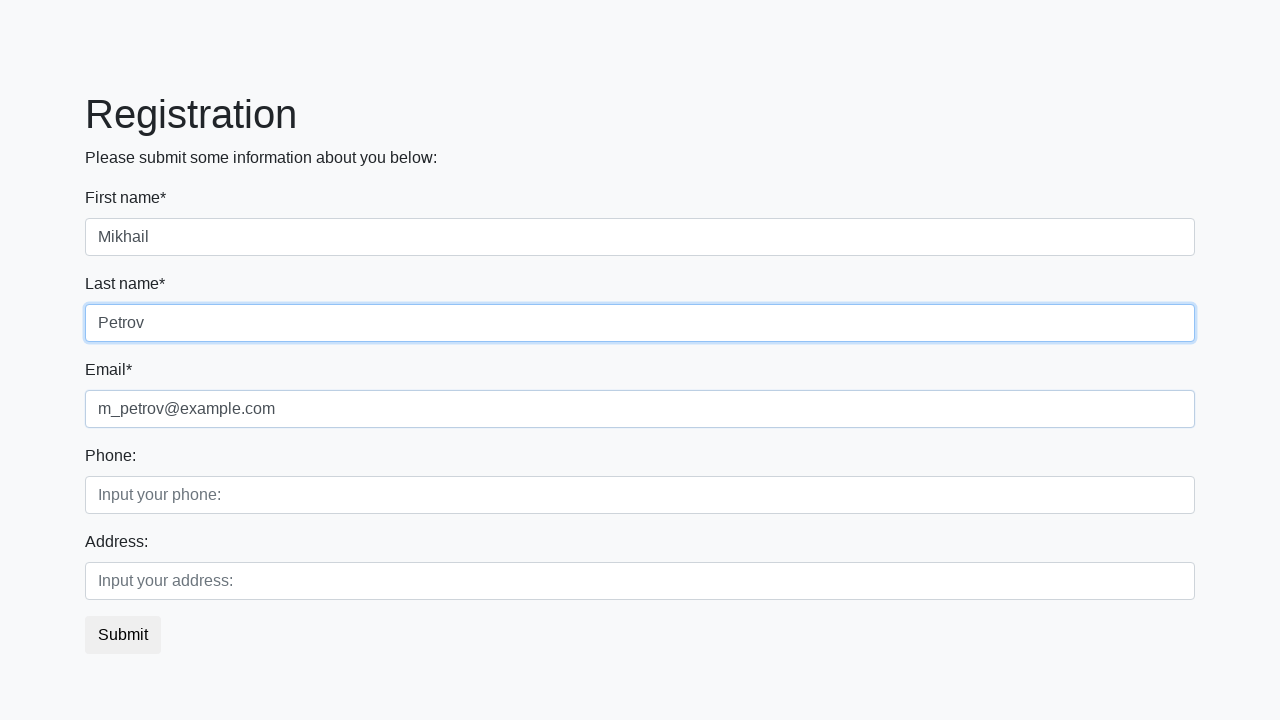

Clicked submit button to register at (123, 635) on button.btn
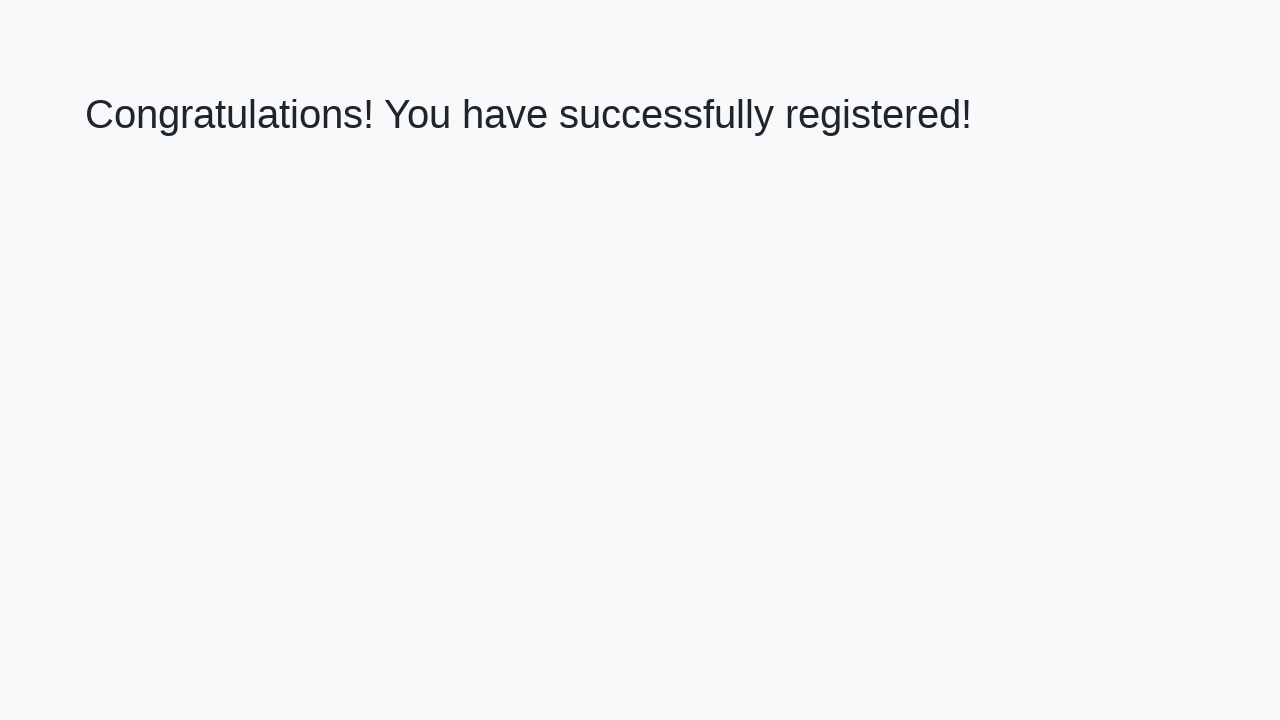

Success message element loaded
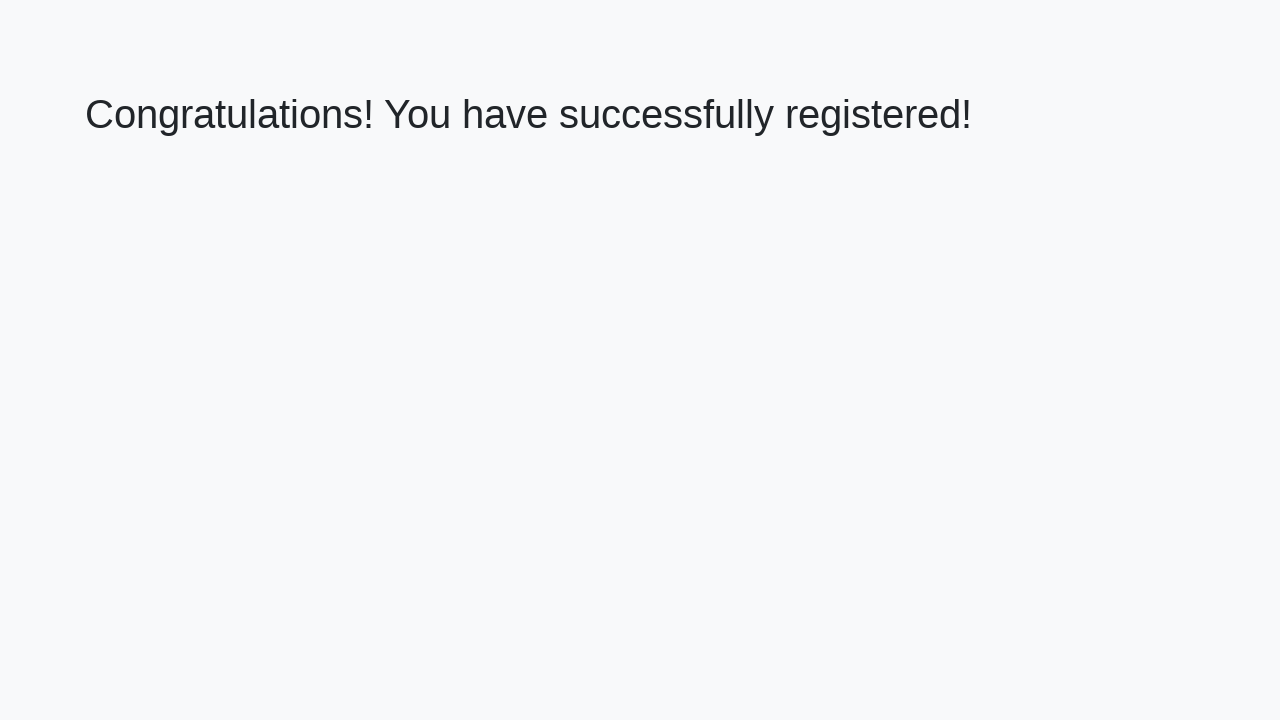

Retrieved success message text: 'Congratulations! You have successfully registered!'
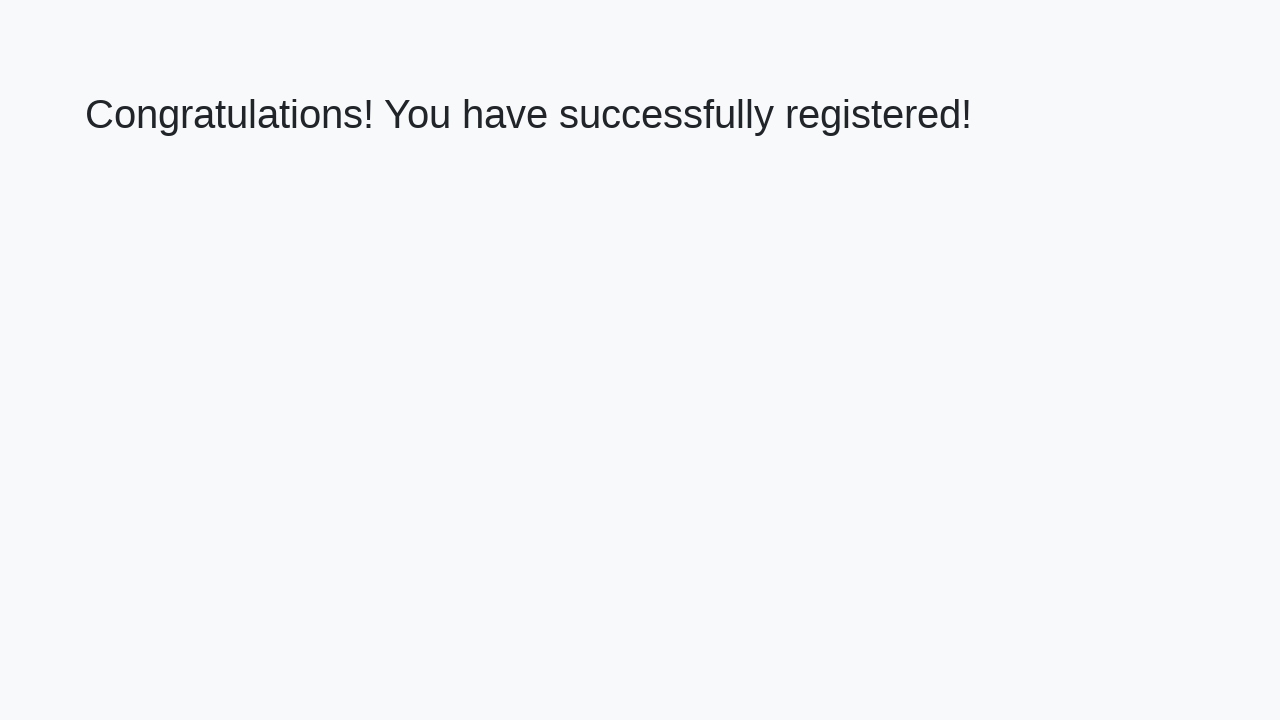

Verified success message matches expected text
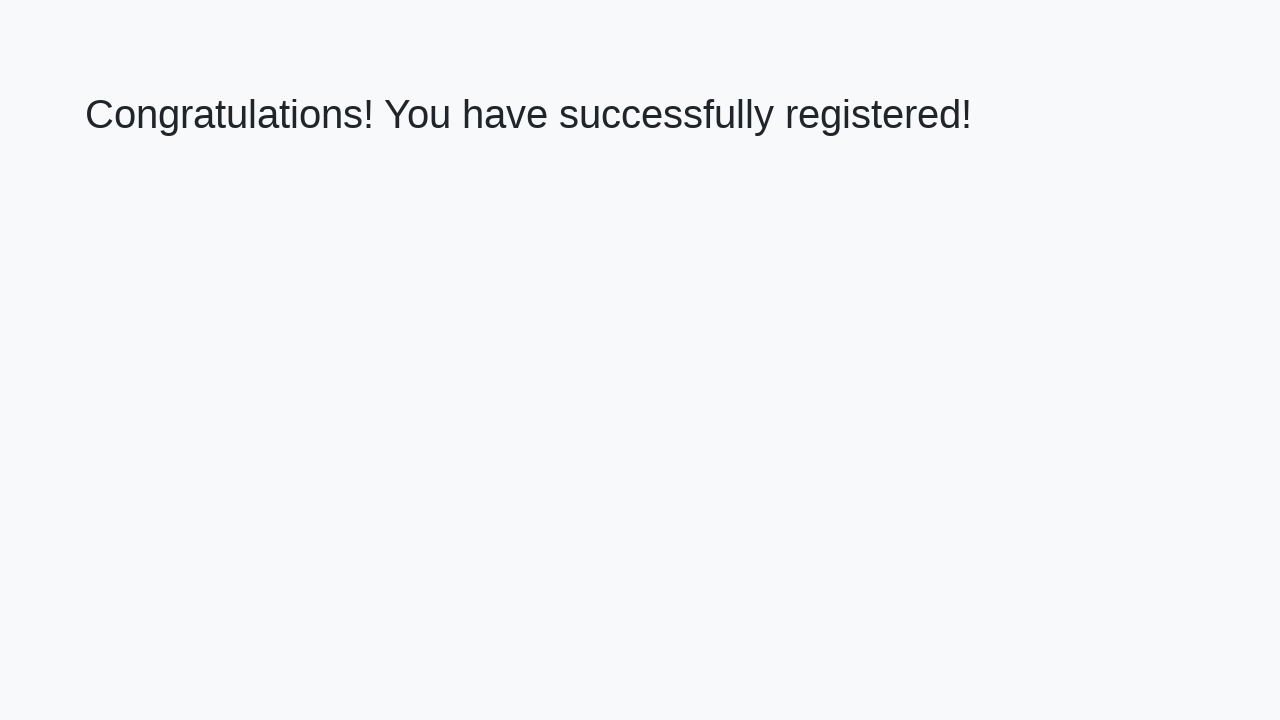

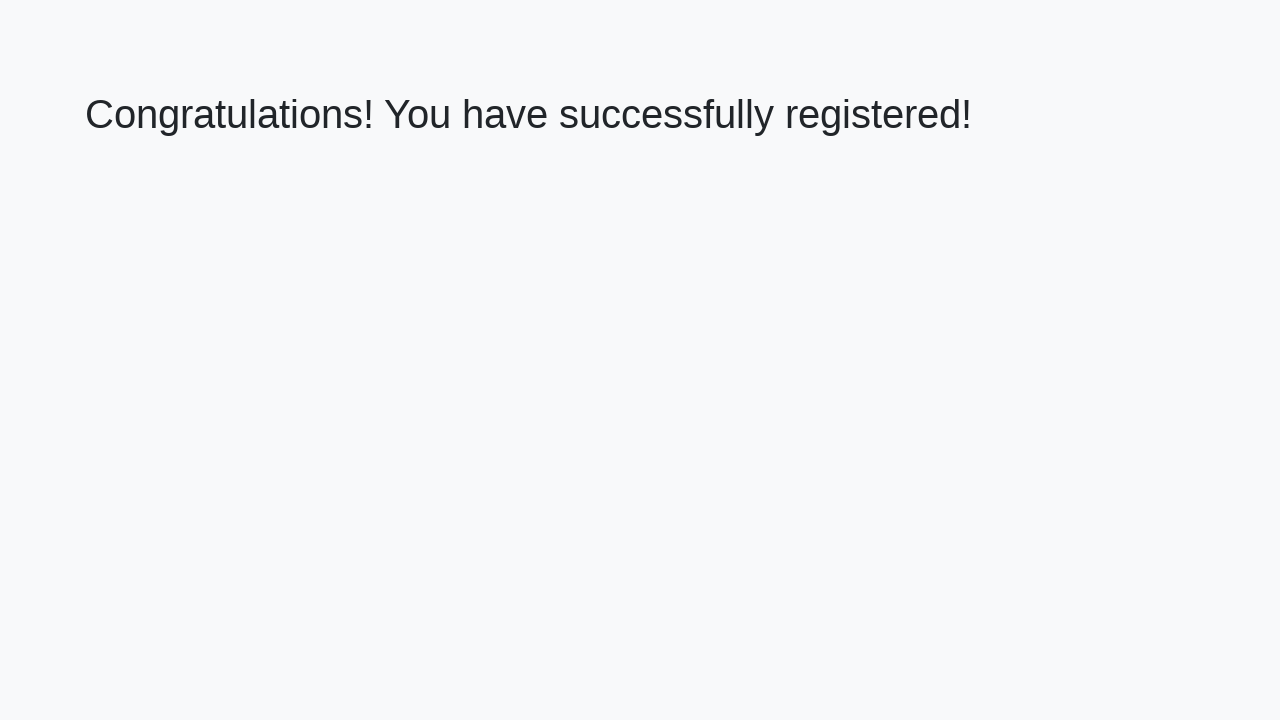